Tests complex iframe navigation with multiple frames, window switching, clicking links that open new windows, and verifying content across different pages and frames.

Starting URL: https://skpatro.github.io/demo/iframes/

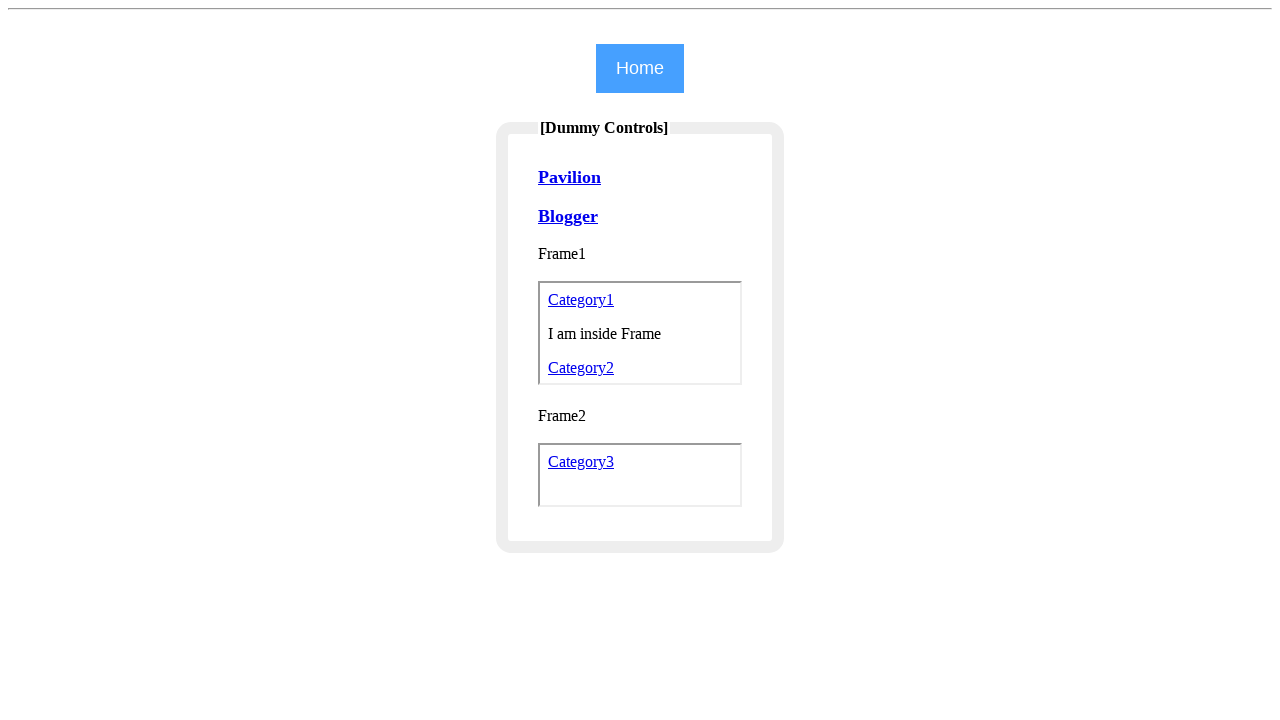

Clicked Pavilion link which opened a new window at (570, 177) on xpath=//a[.='Pavilion']
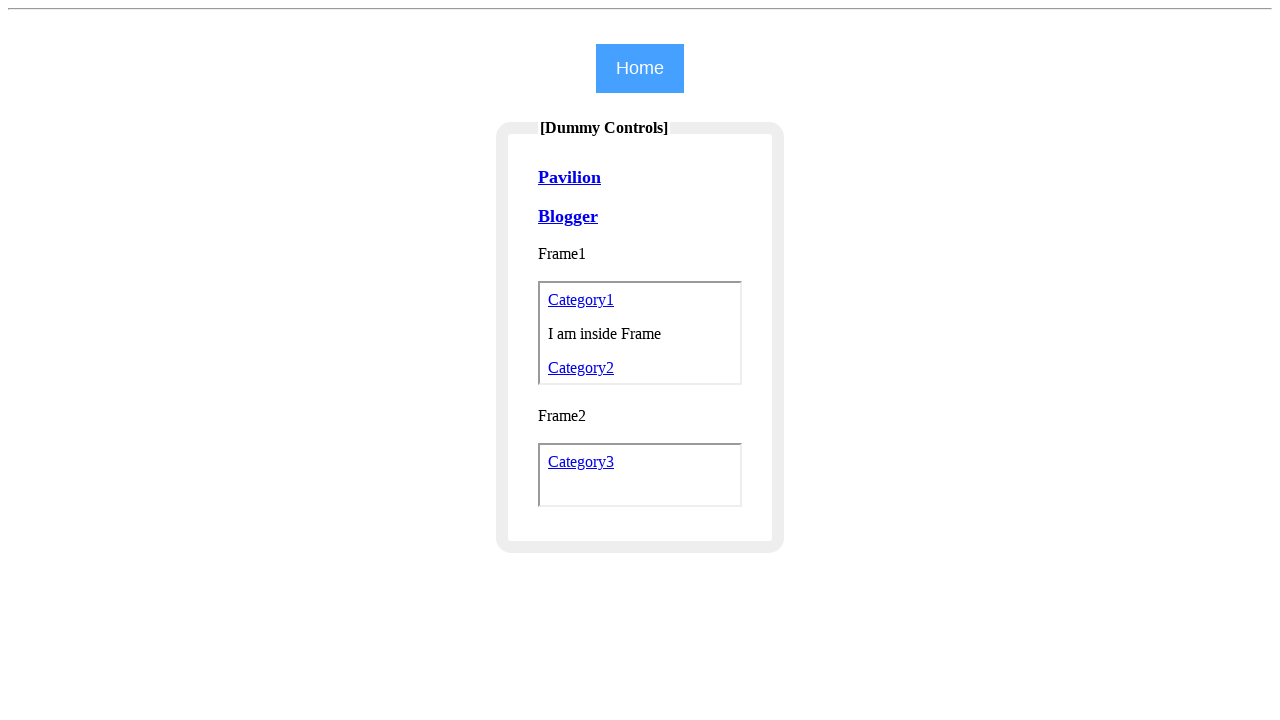

Pavilion page loaded completely
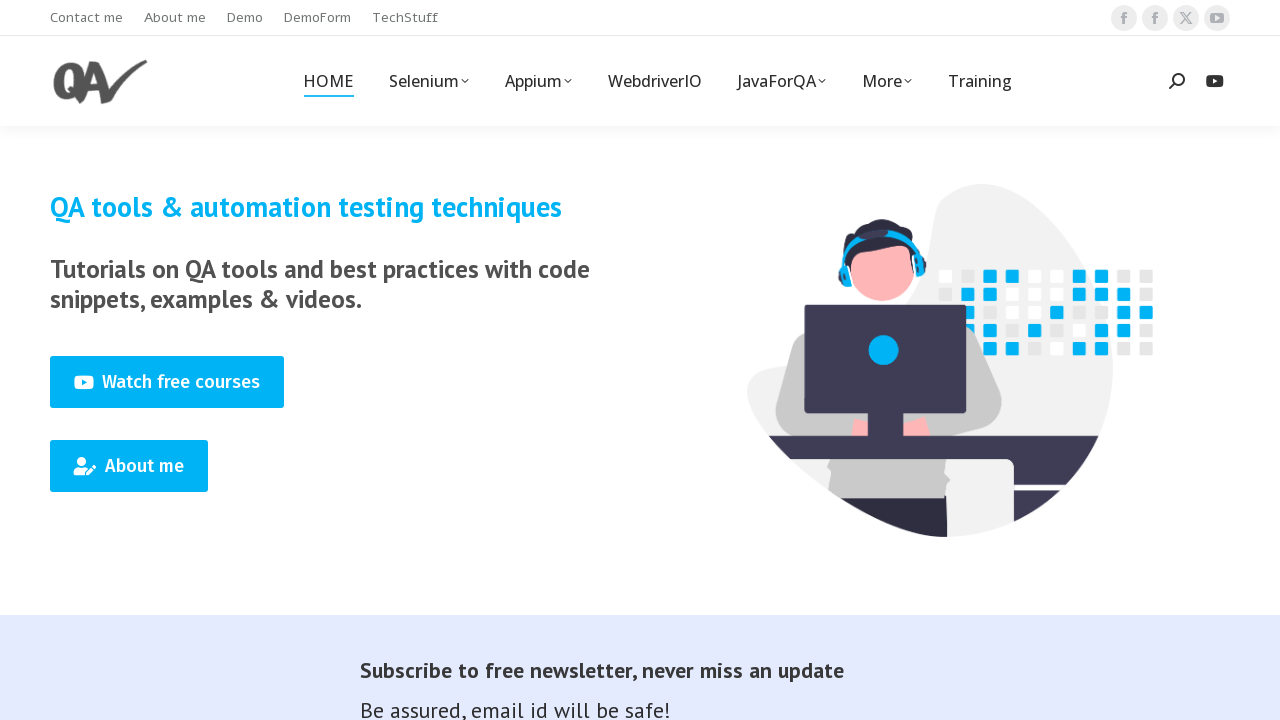

Verified heading element on Pavilion page
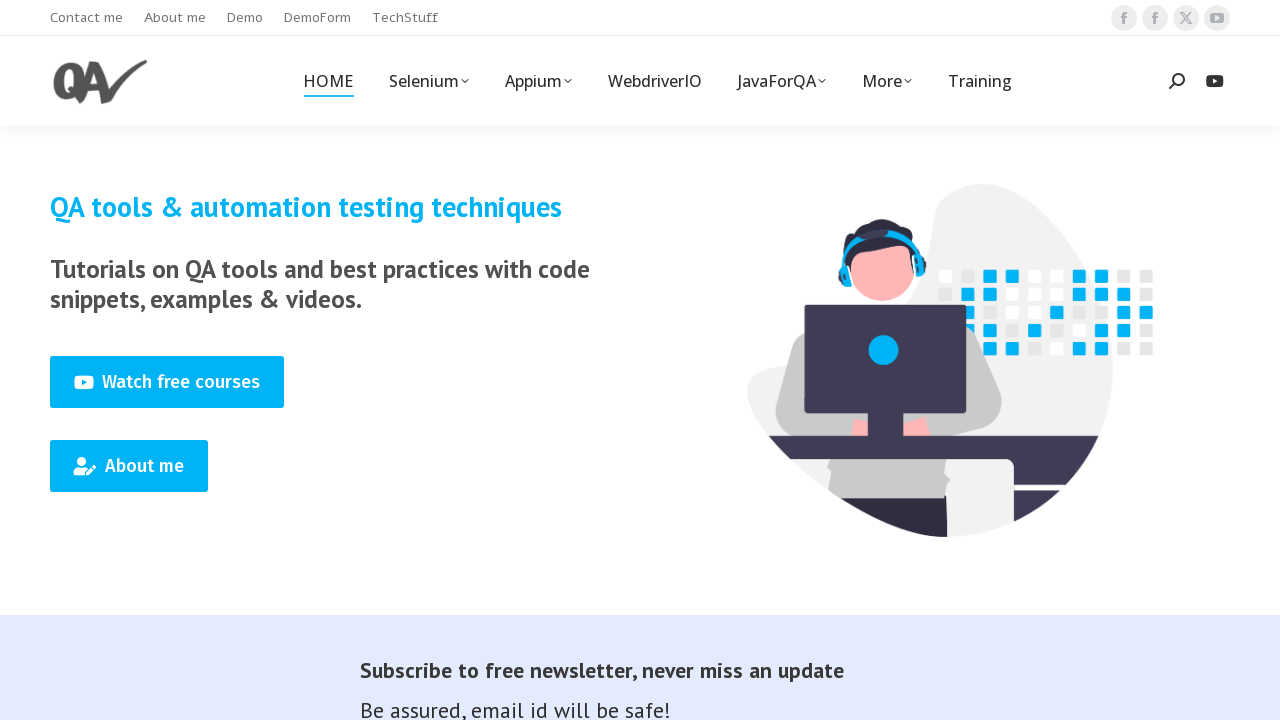

Located Frame1 on original page
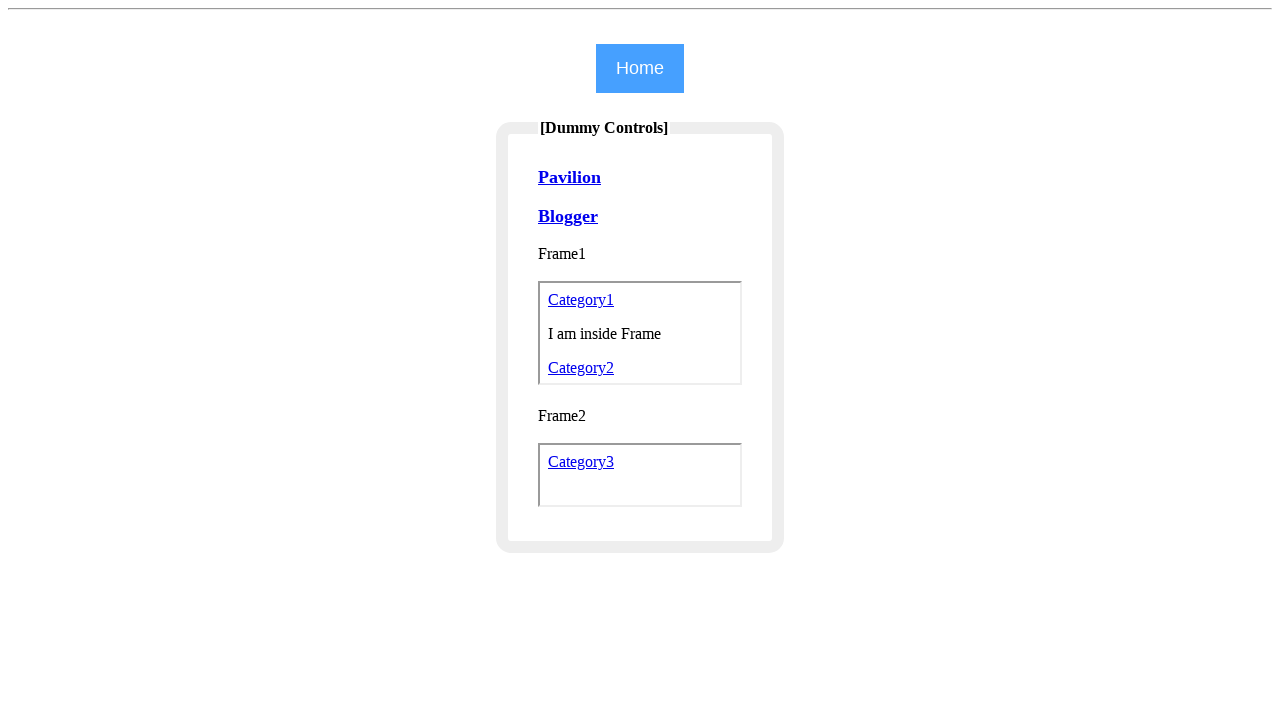

Clicked Category1 link in Frame1 which opened a new window at (581, 300) on #Frame1 >> internal:control=enter-frame >> xpath=//a[.='Category1']
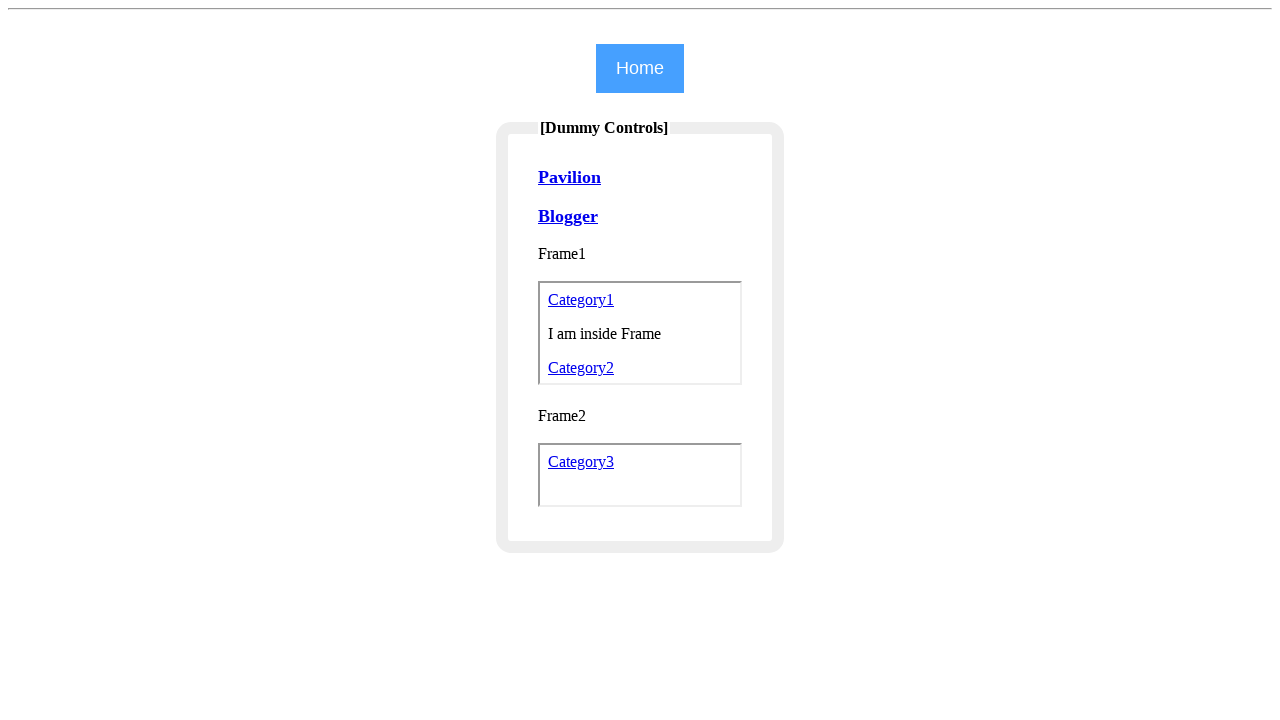

Category1 page loaded completely
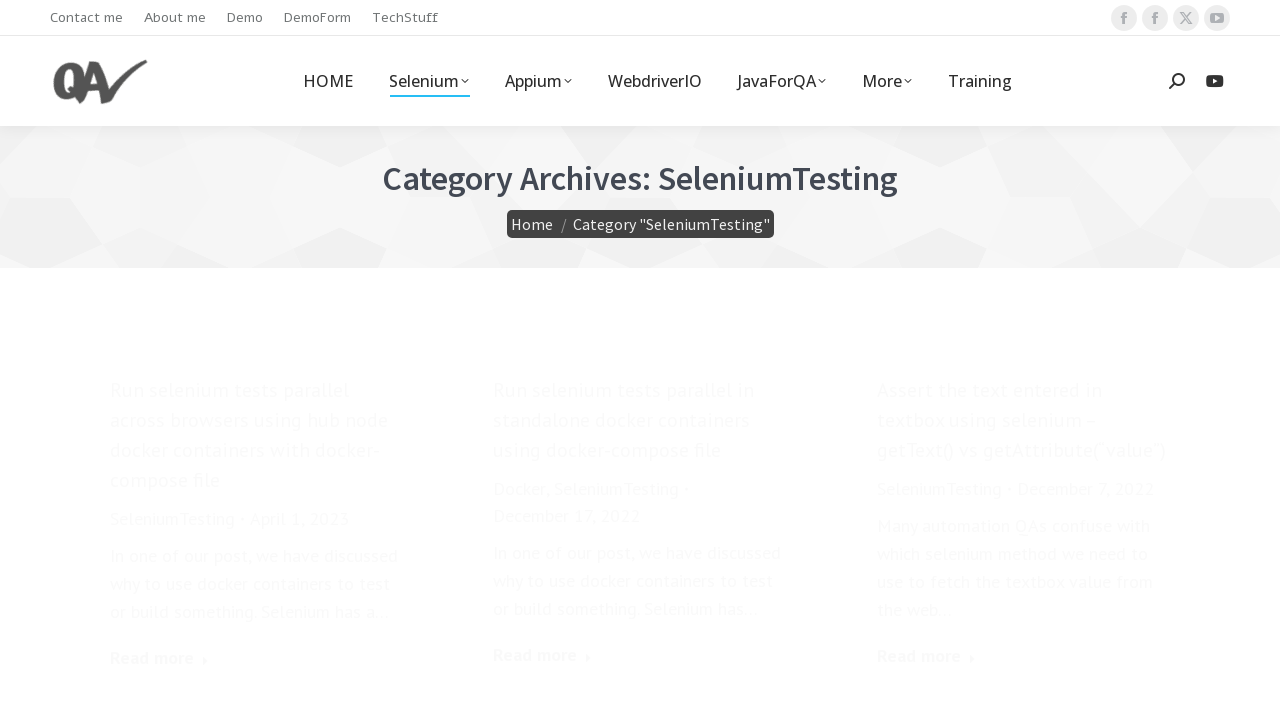

Verified h1 header element on Category1 page
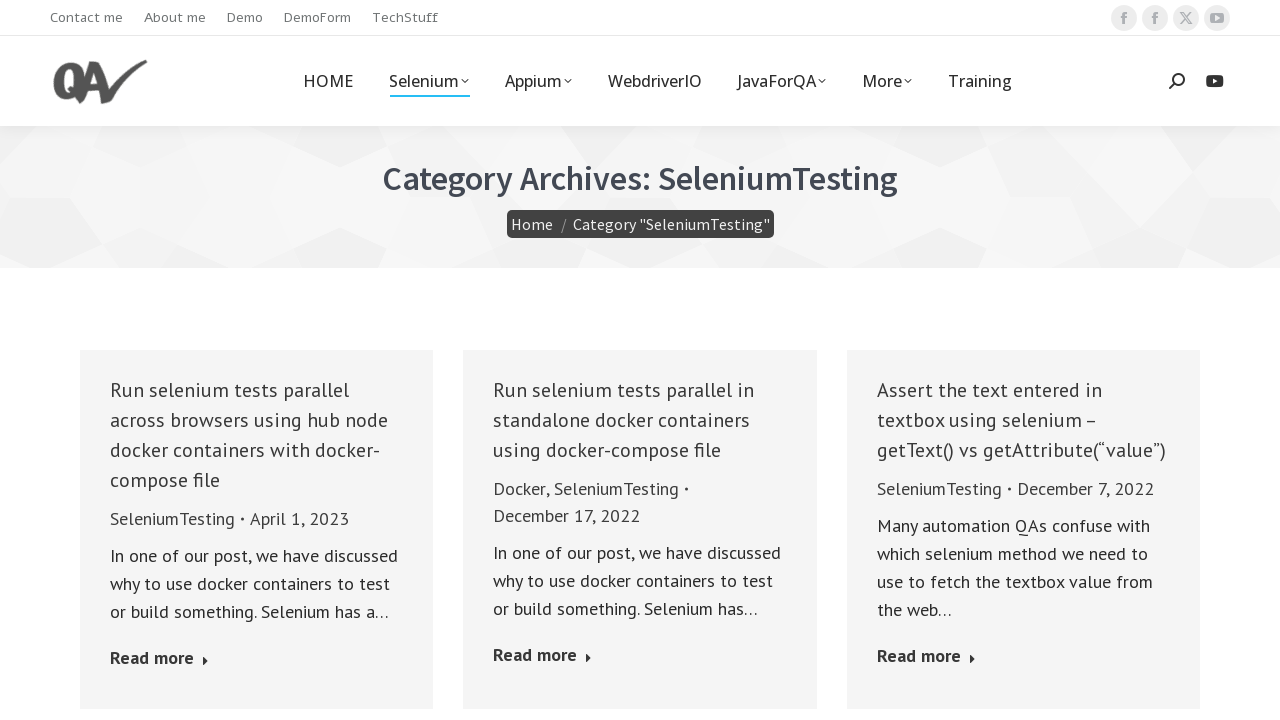

Retrieved and printed text content from Frame1
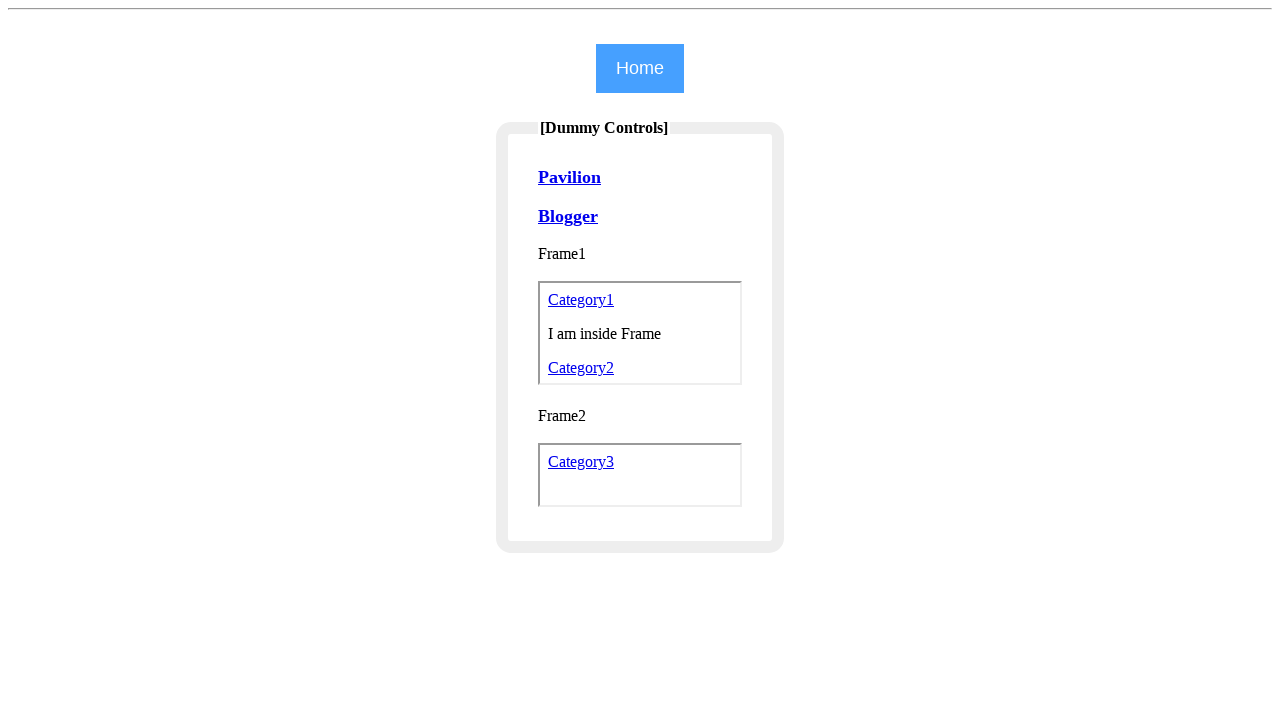

Located Frame2 on original page
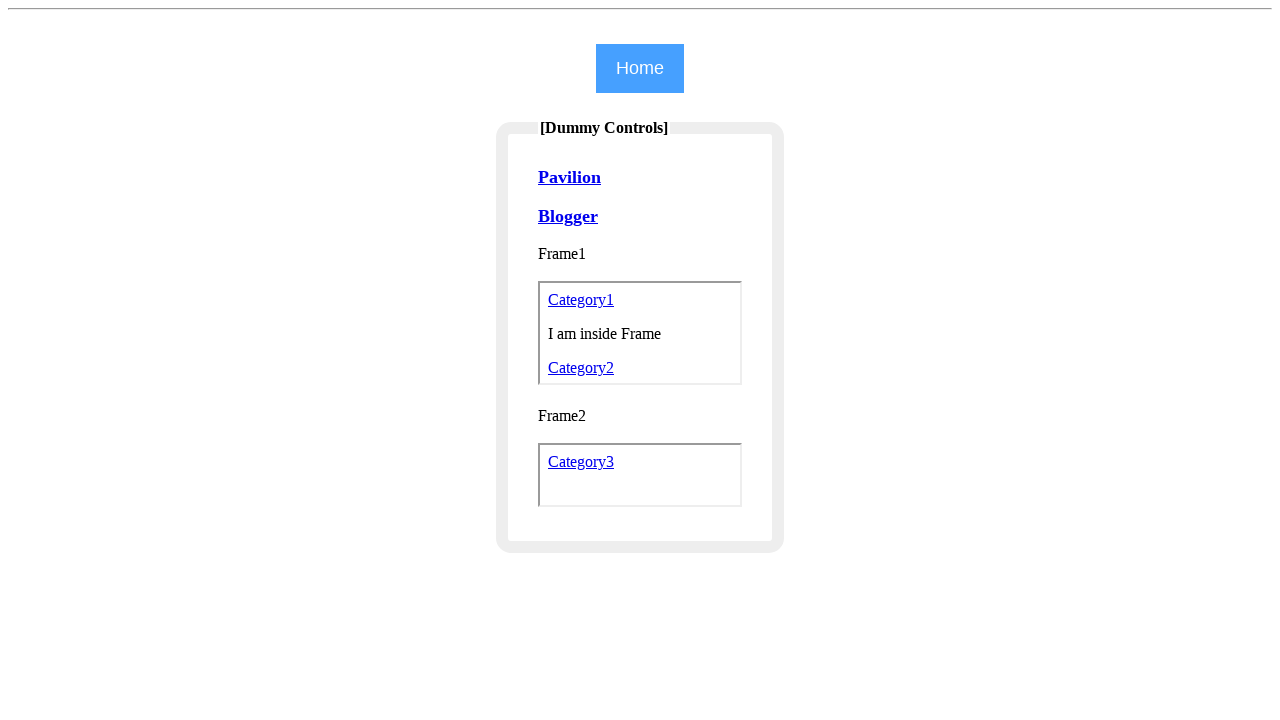

Clicked Category3 link in Frame2 which opened a new window at (581, 462) on #Frame2 >> internal:control=enter-frame >> xpath=//a[.='Category3']
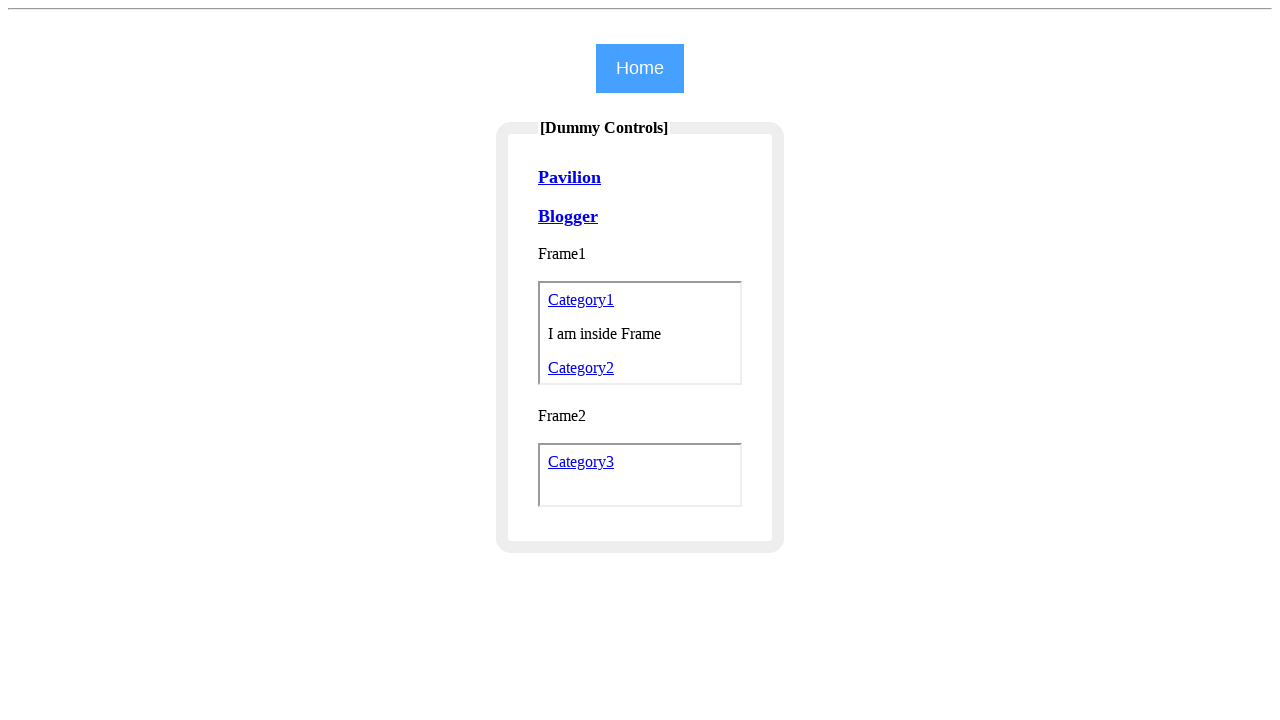

Category3 page loaded completely
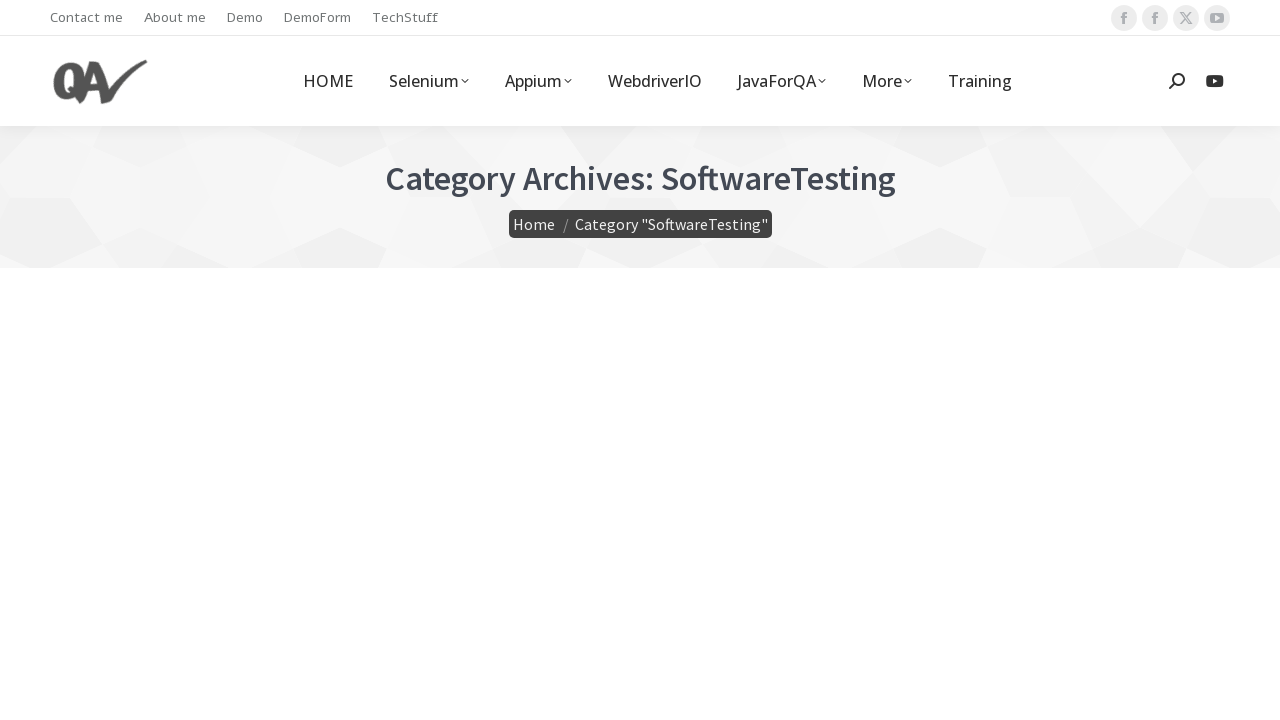

Verified h1 header element on Category3 page
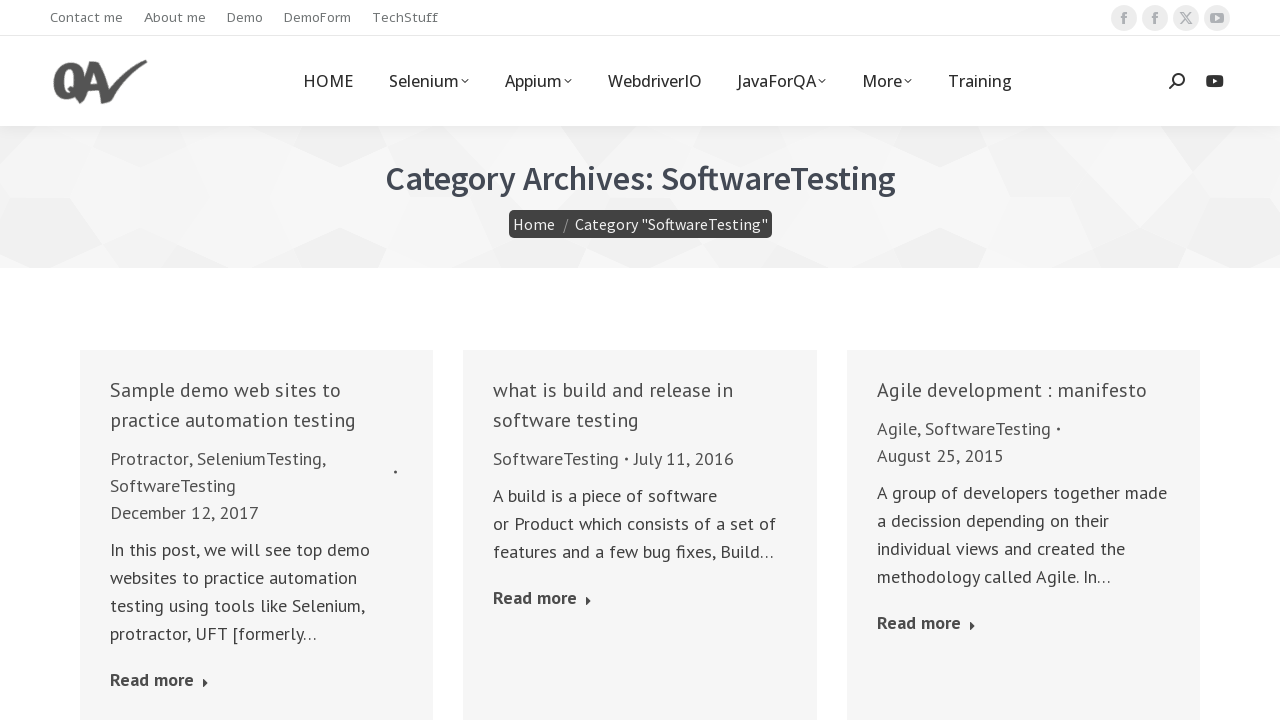

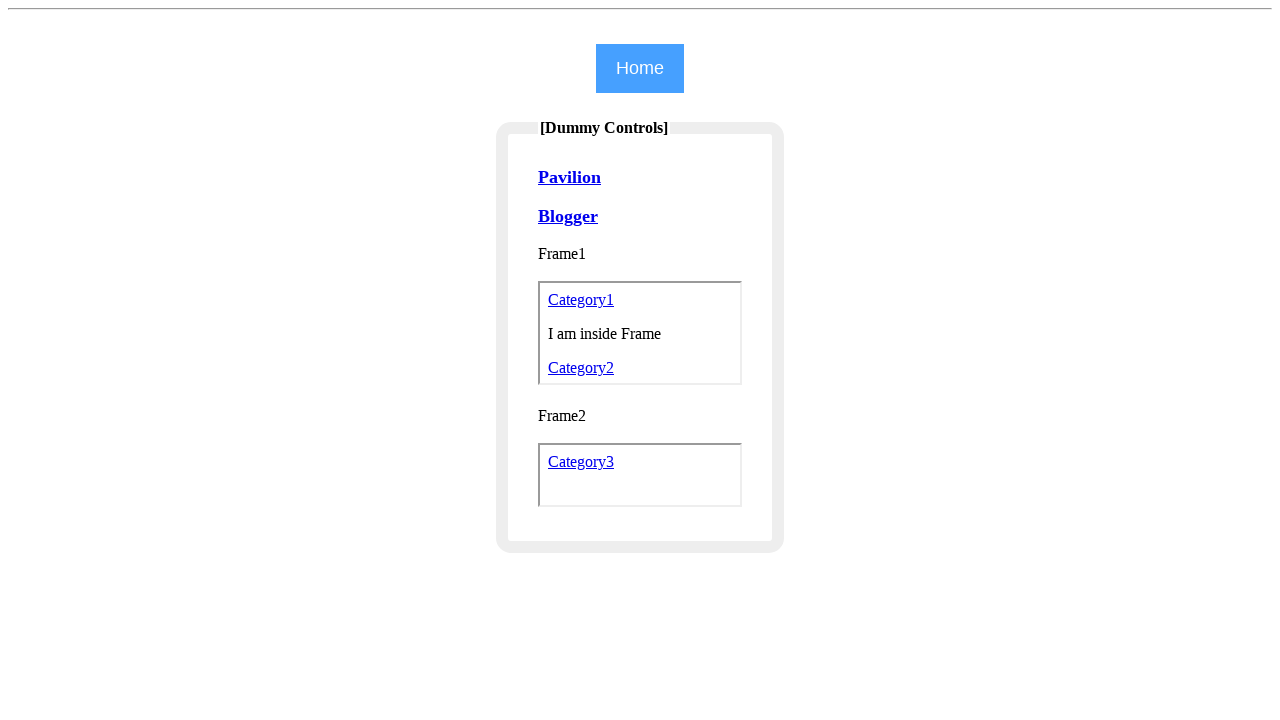